Tests Dropdown functionality by selecting Option 1 and Option 2 from the dropdown list

Starting URL: https://the-internet.herokuapp.com

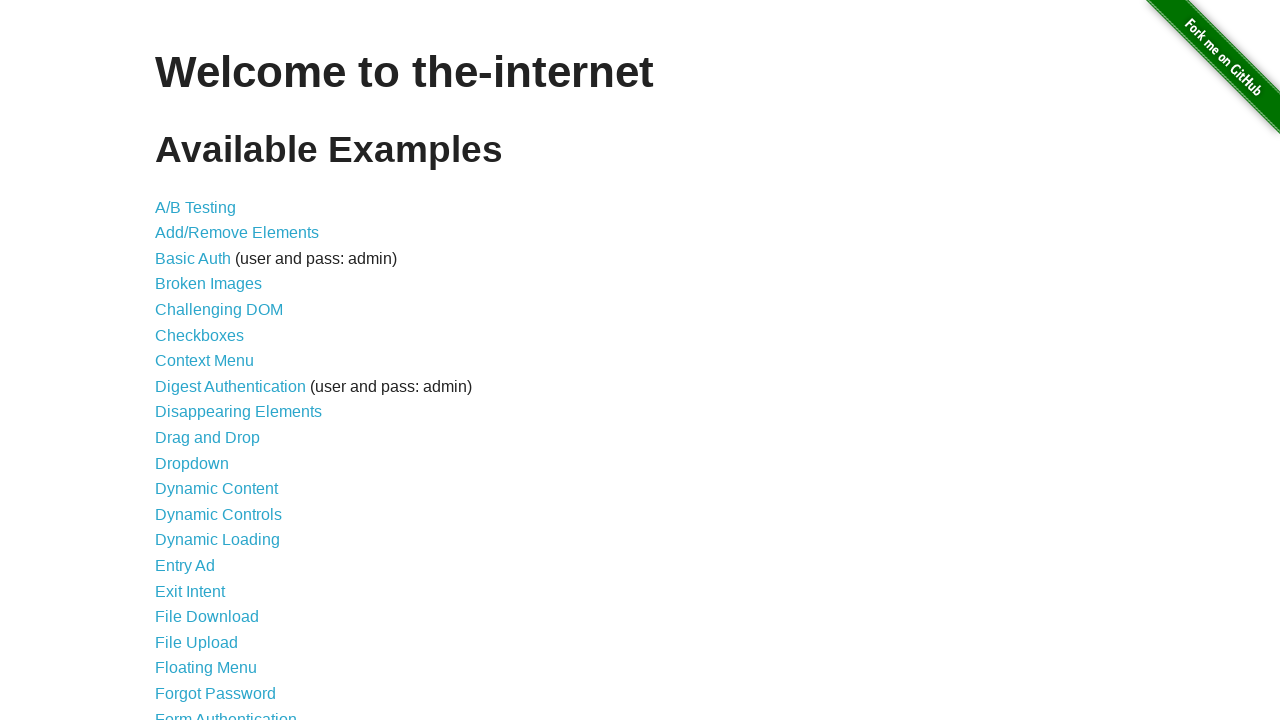

Clicked on Dropdown link at (192, 463) on a:text('Dropdown')
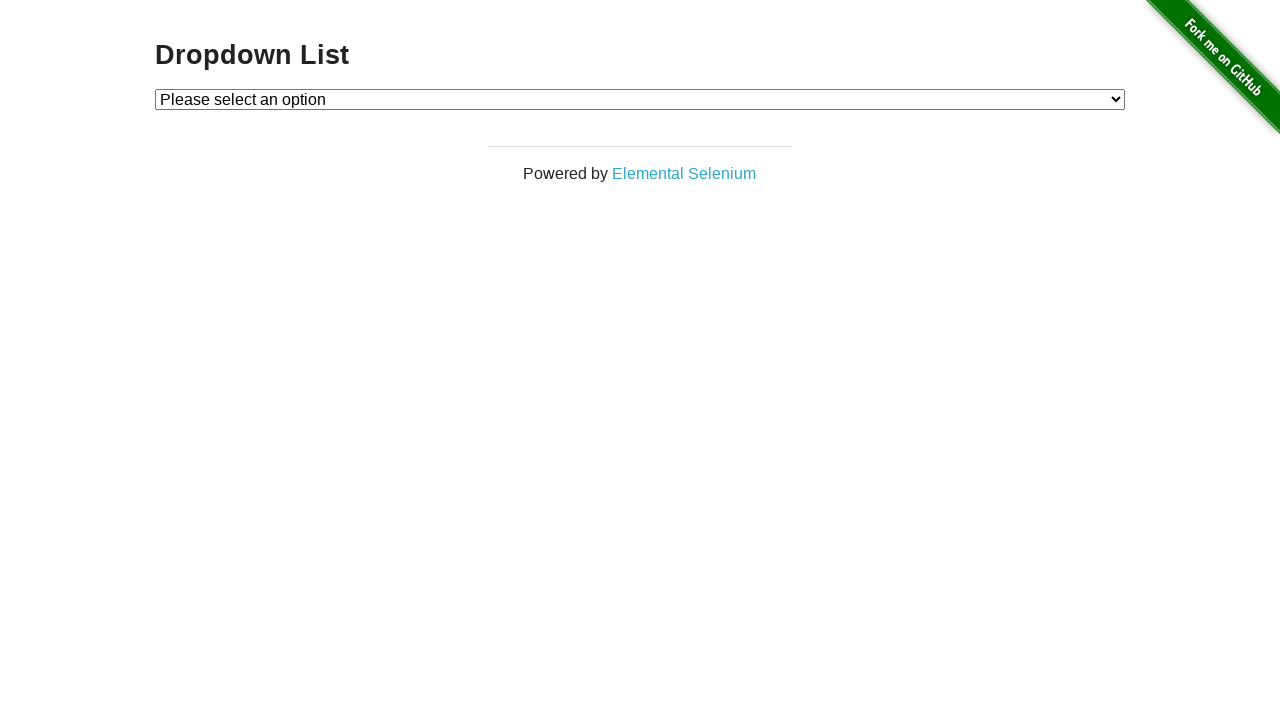

Dropdown page loaded
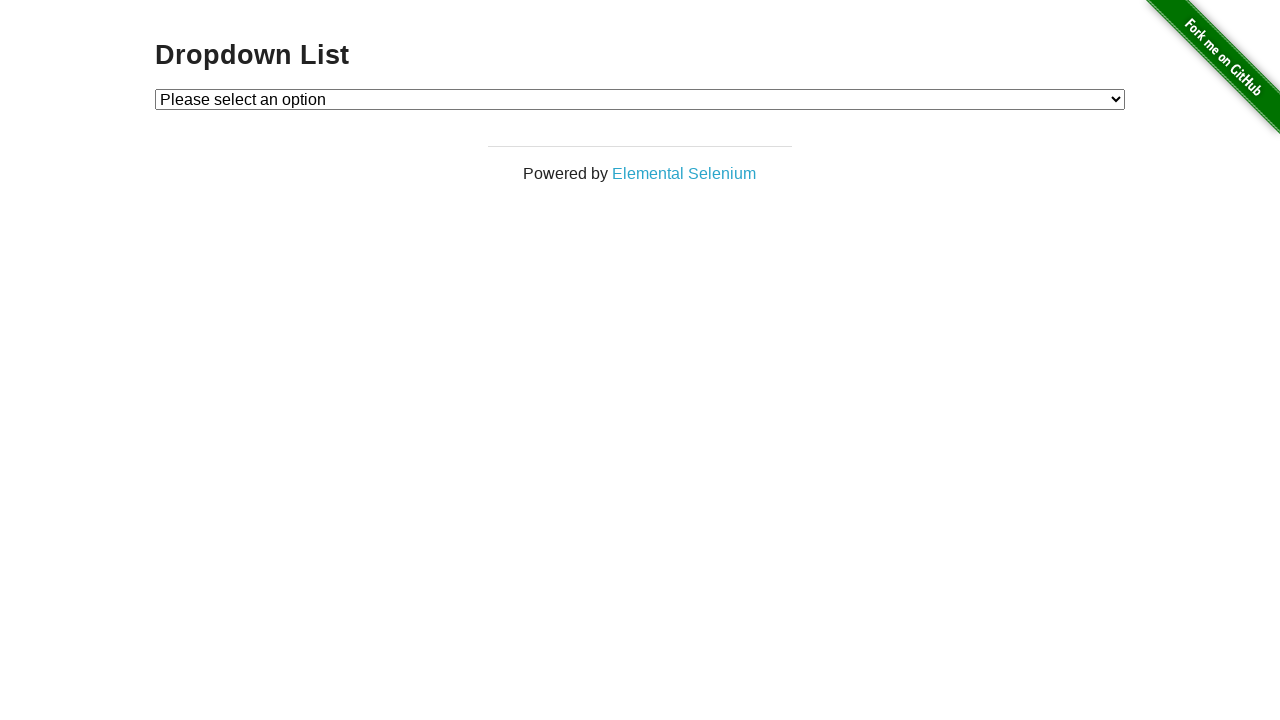

Dropdown List heading appeared
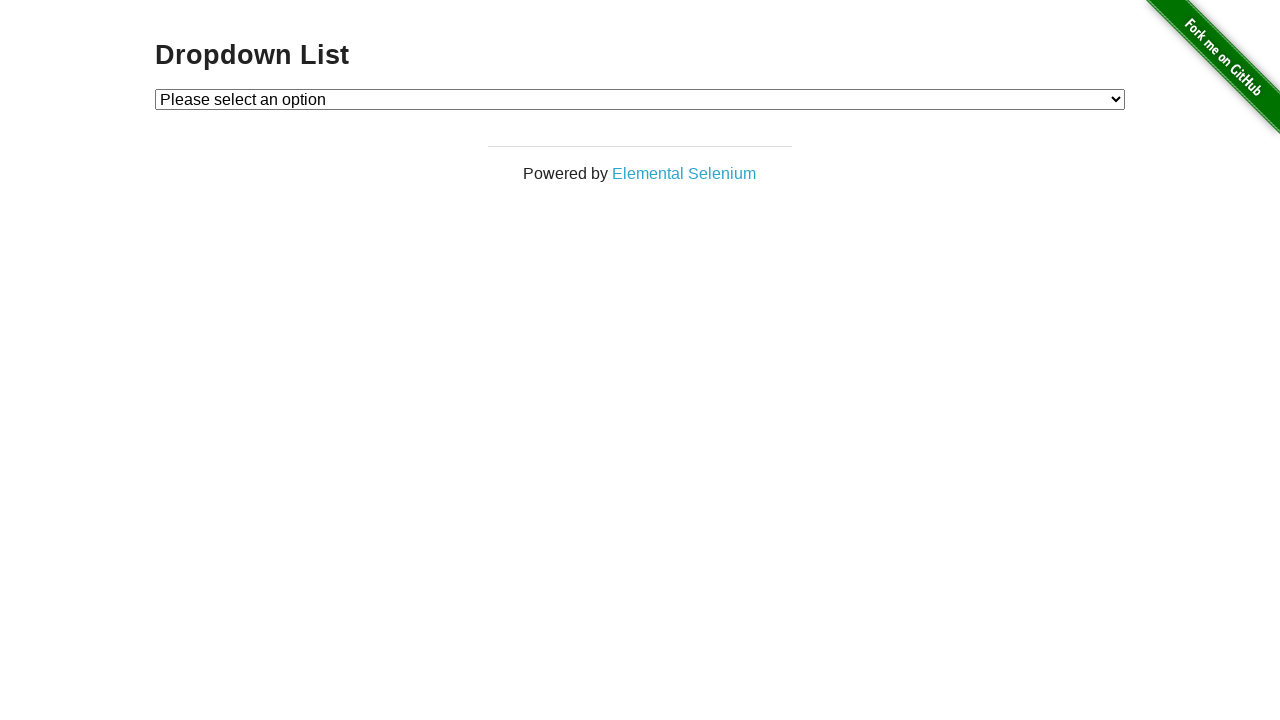

Selected Option 1 from dropdown on #dropdown
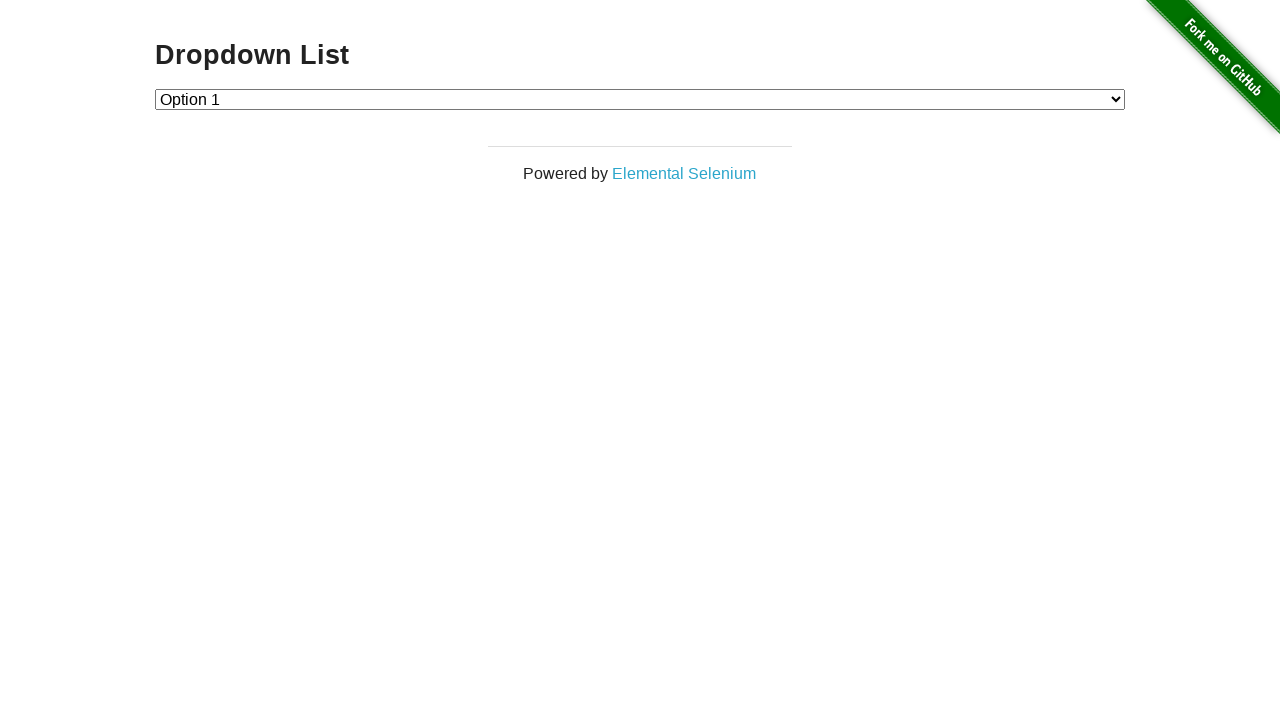

Selected Option 2 from dropdown on #dropdown
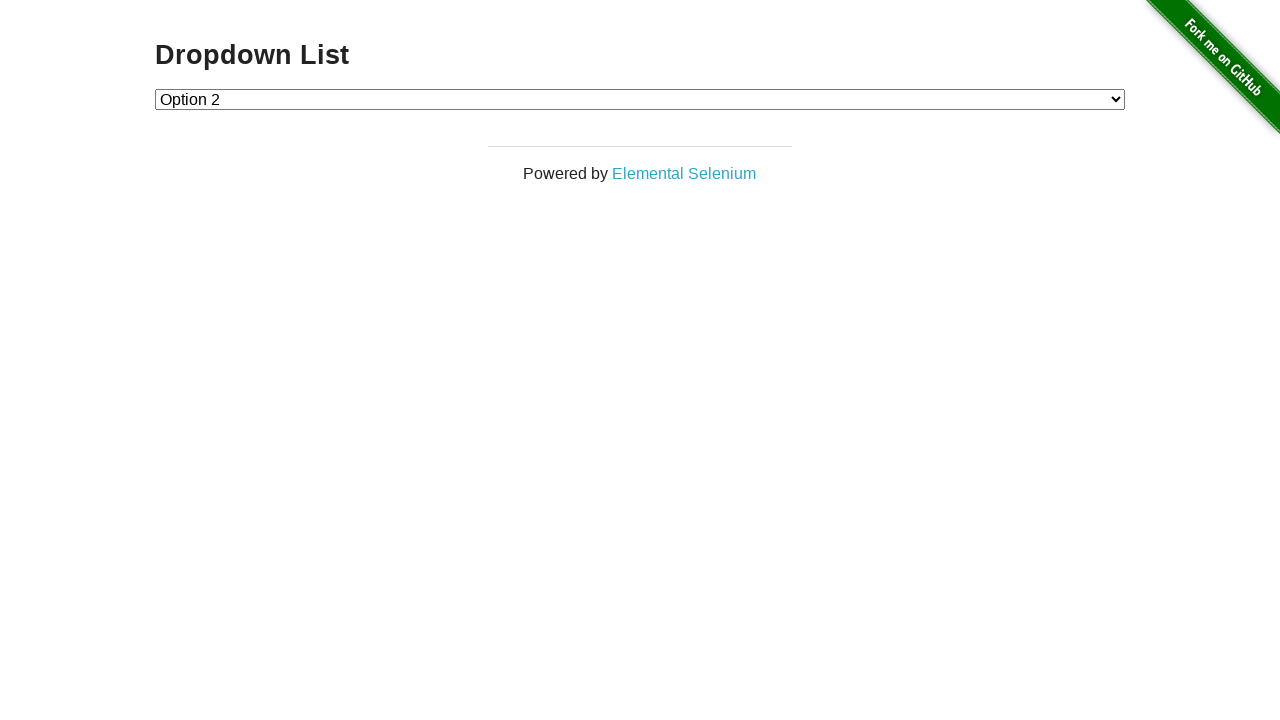

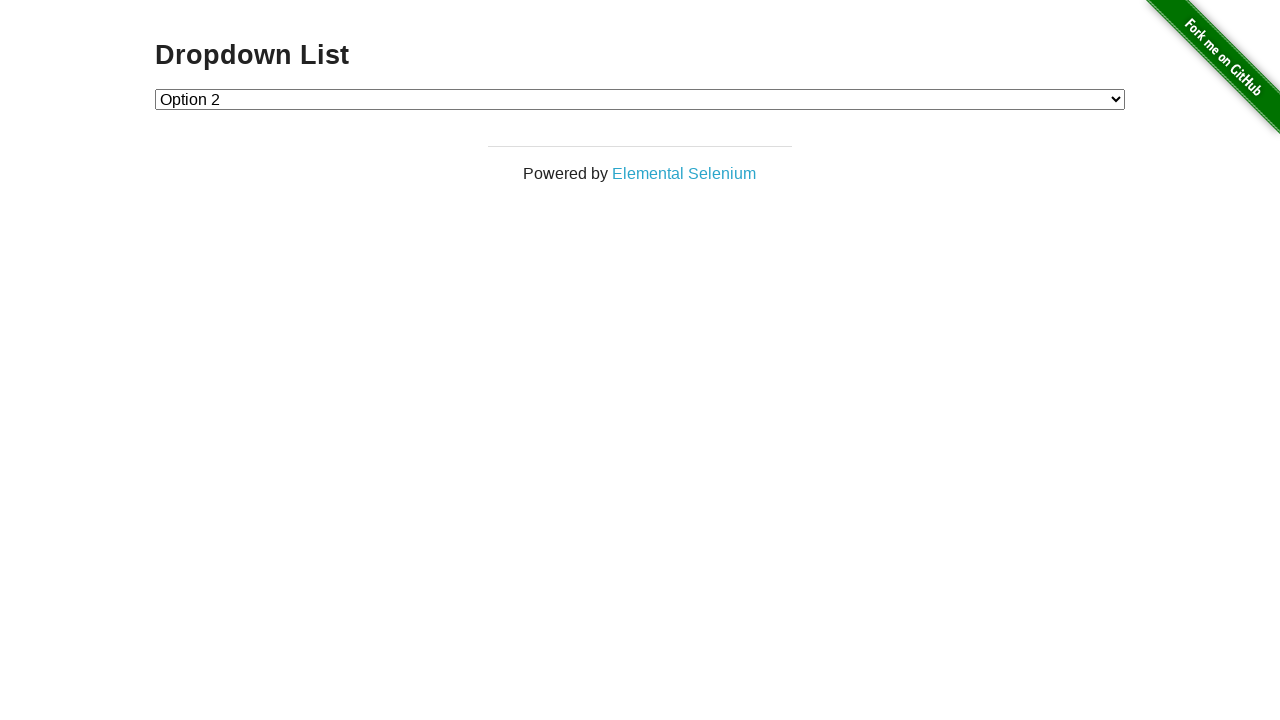